Tests that entered text is trimmed when editing a todo item

Starting URL: https://demo.playwright.dev/todomvc

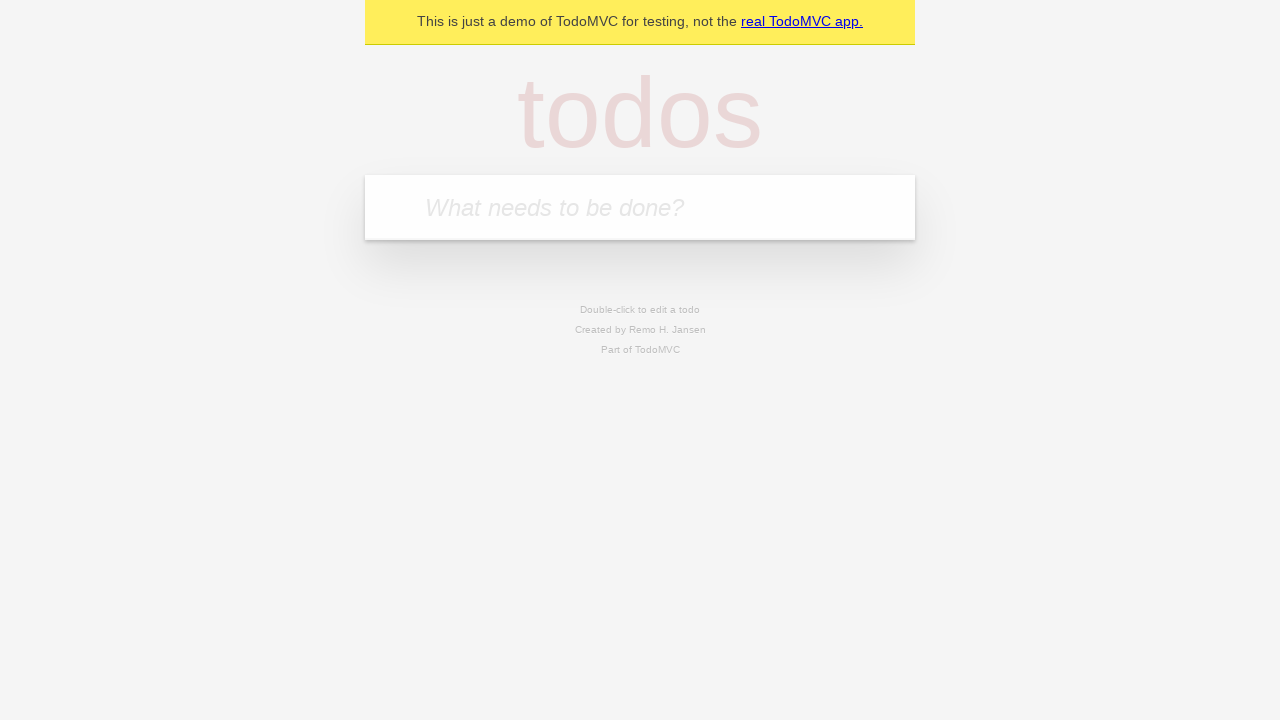

Filled new todo input with 'buy some cheese' on .new-todo
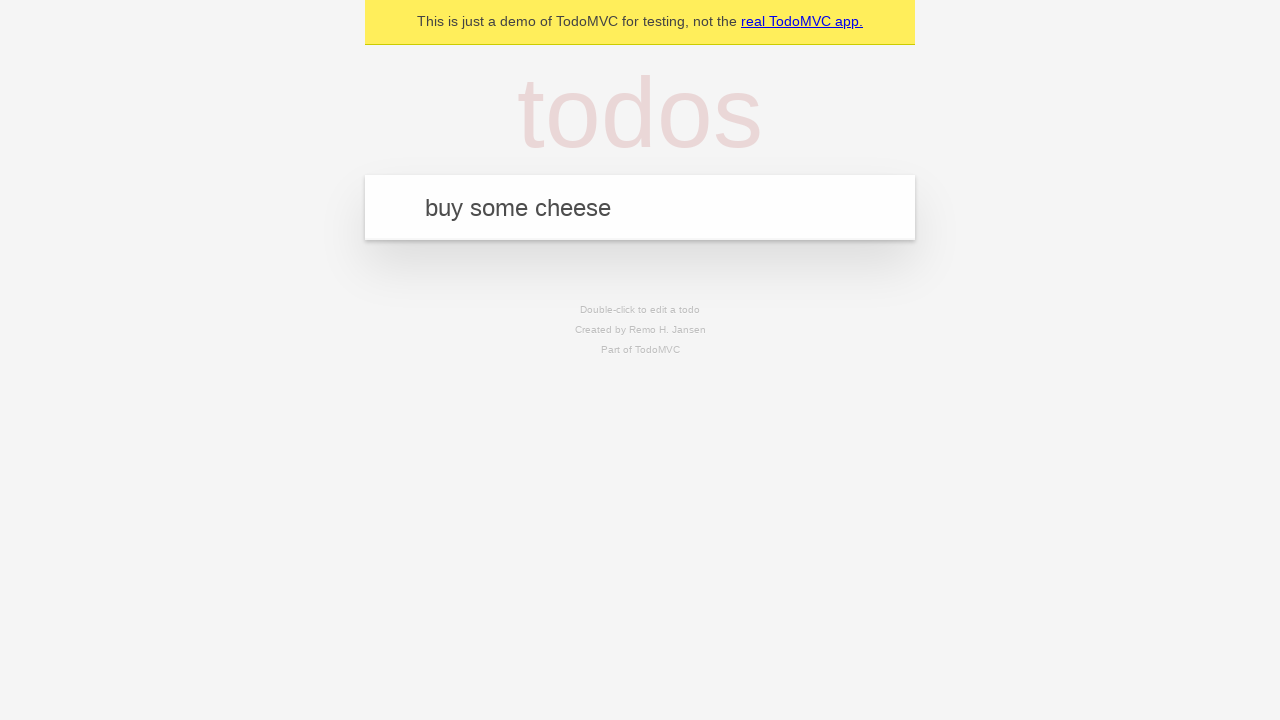

Pressed Enter to create first todo on .new-todo
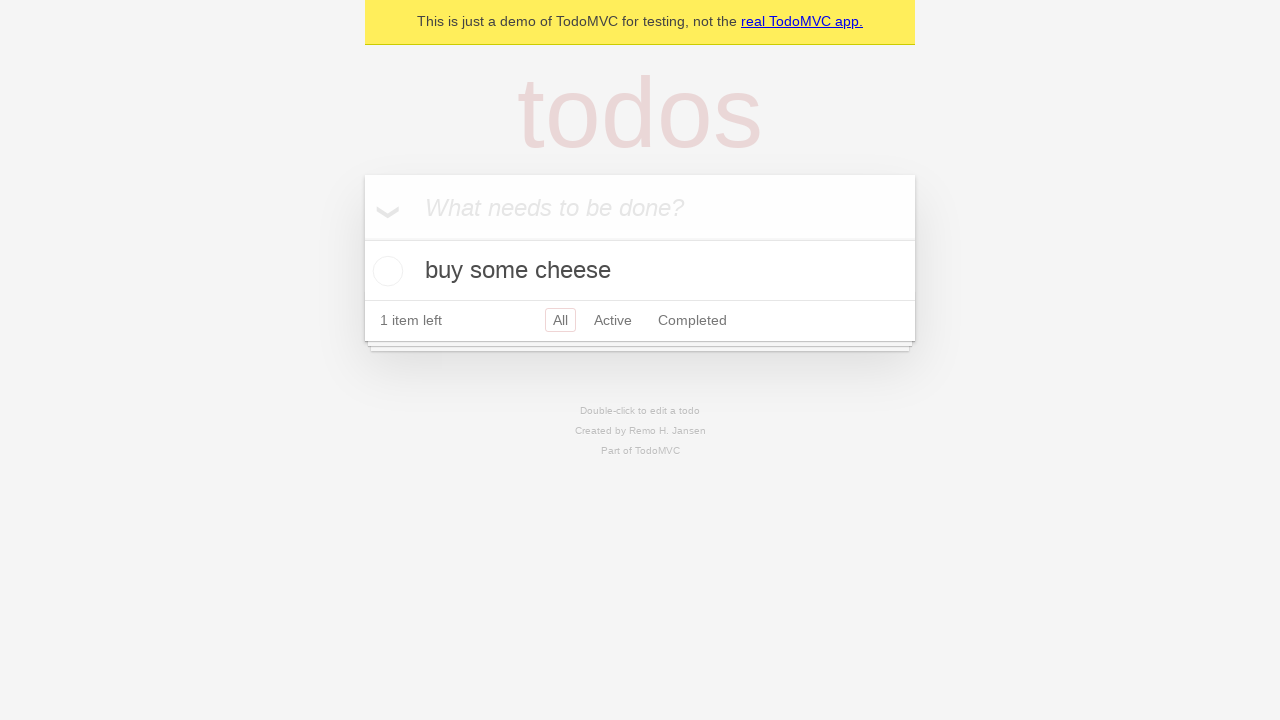

Filled new todo input with 'feed the cat' on .new-todo
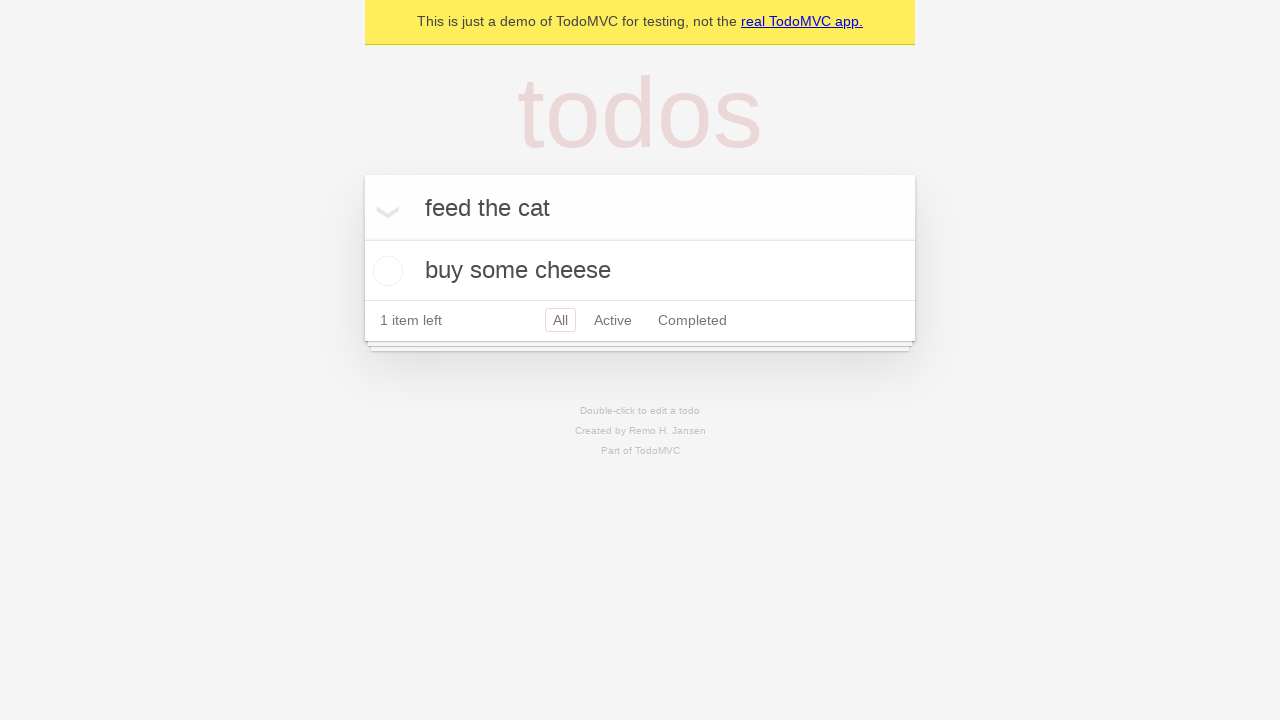

Pressed Enter to create second todo on .new-todo
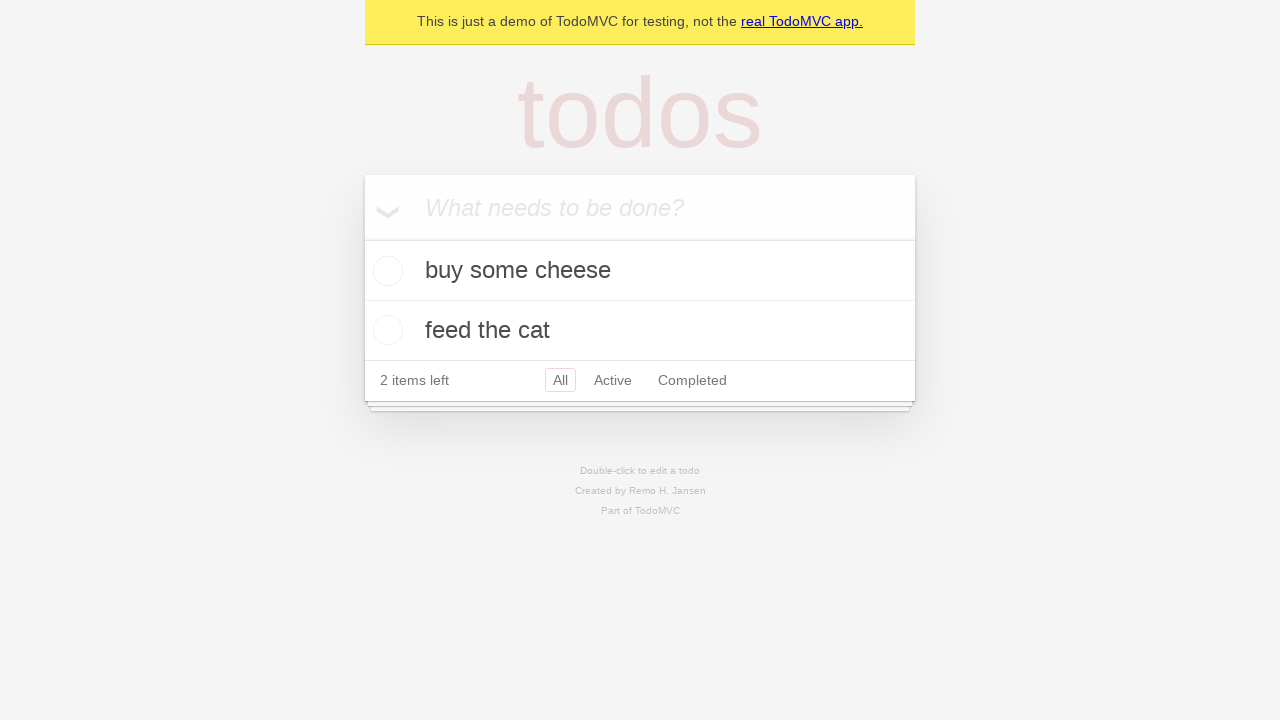

Filled new todo input with 'book a doctors appointment' on .new-todo
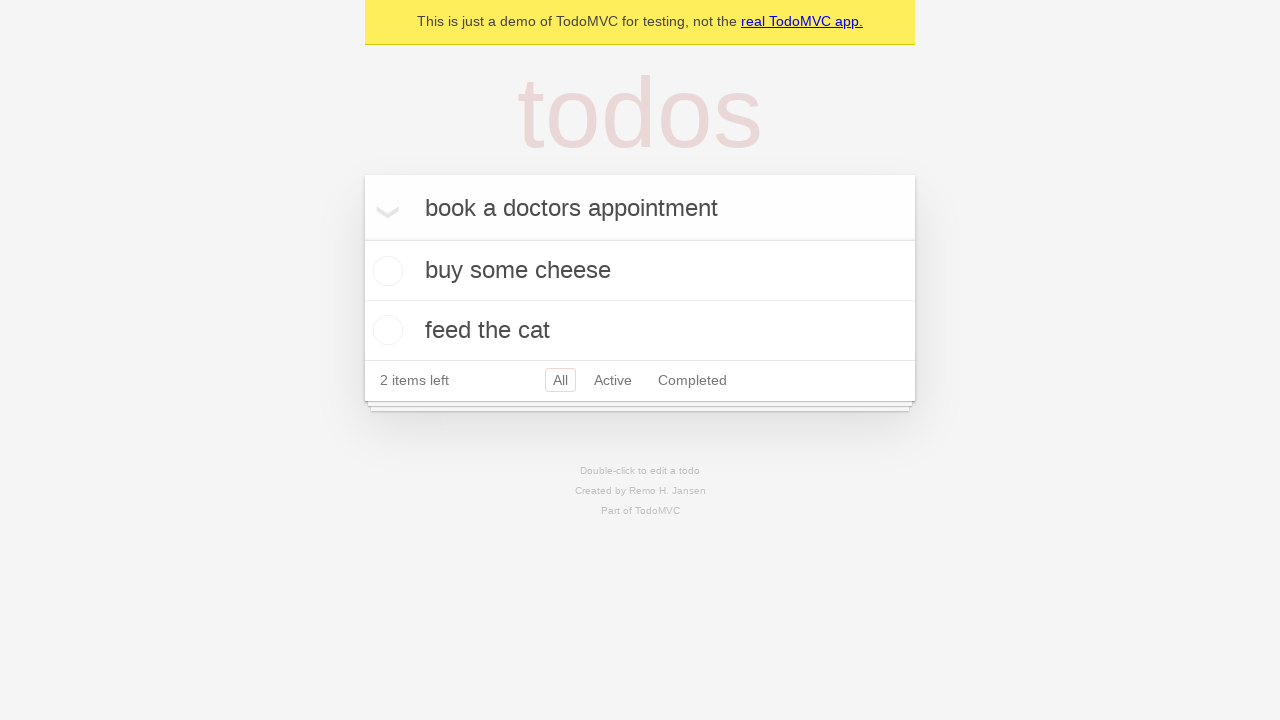

Pressed Enter to create third todo on .new-todo
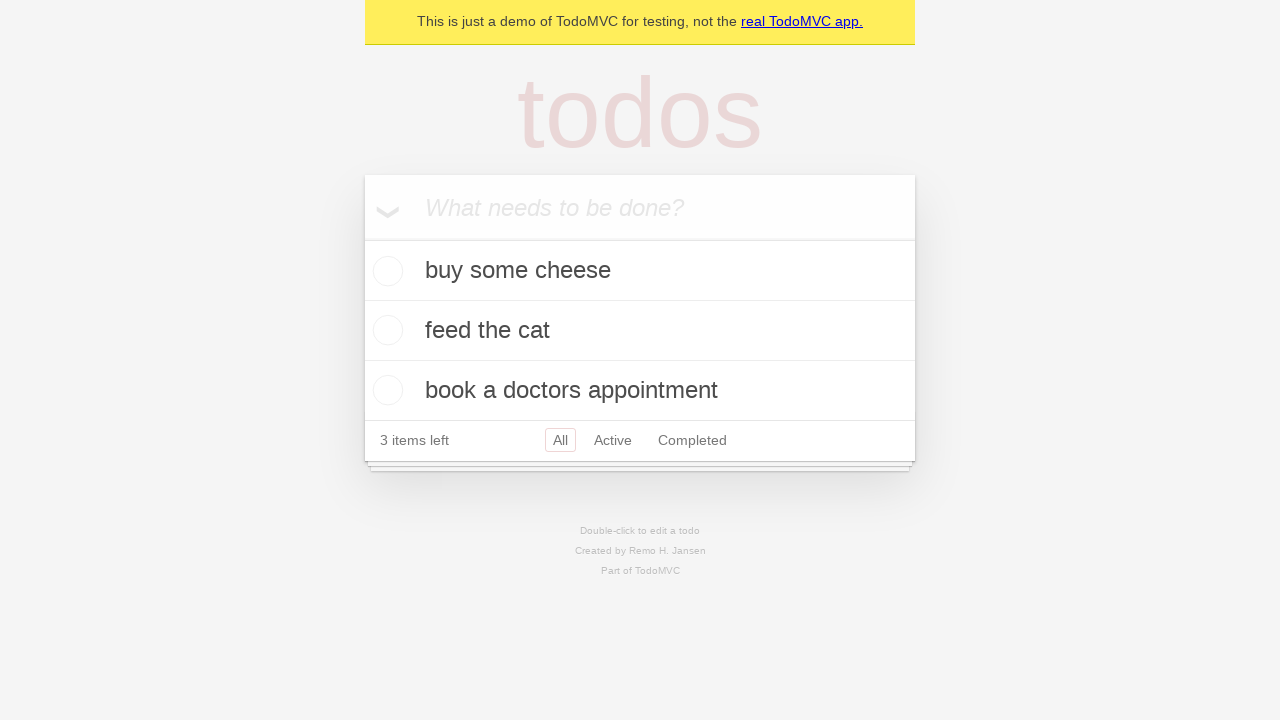

Double-clicked second todo to enter edit mode at (640, 331) on .todo-list li >> nth=1
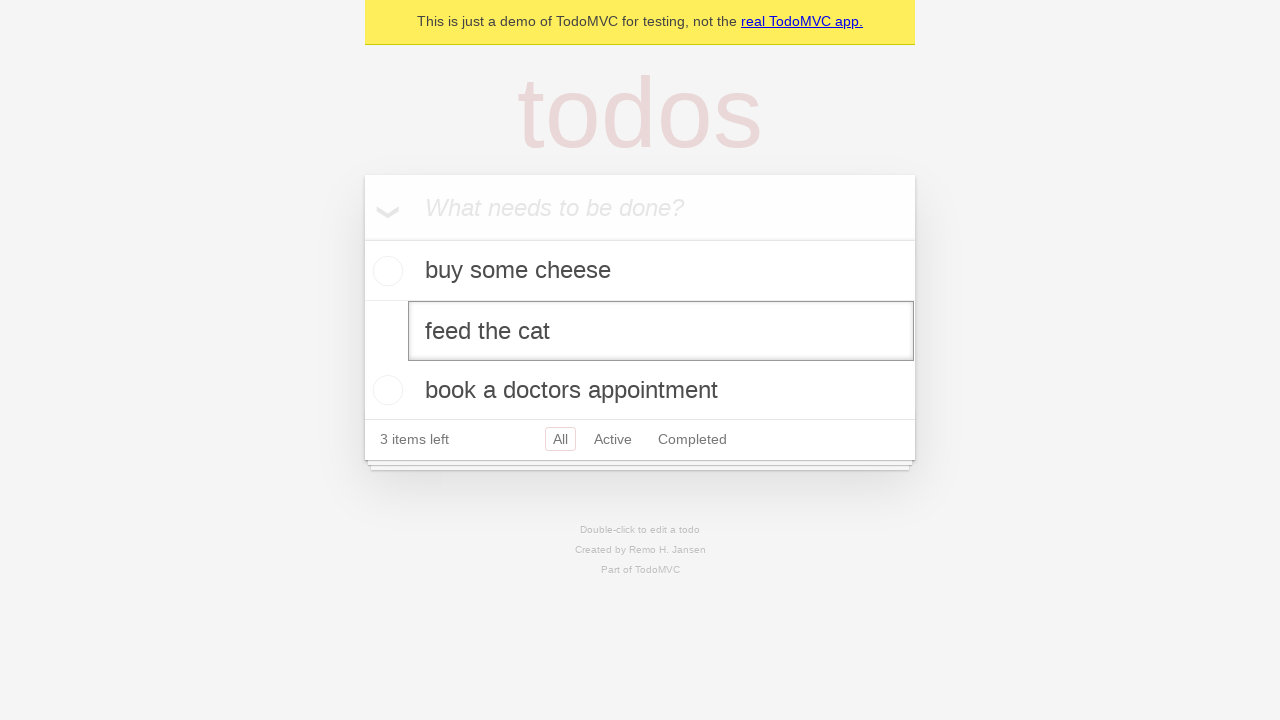

Filled edit field with text containing leading and trailing whitespace on .todo-list li >> nth=1 >> .edit
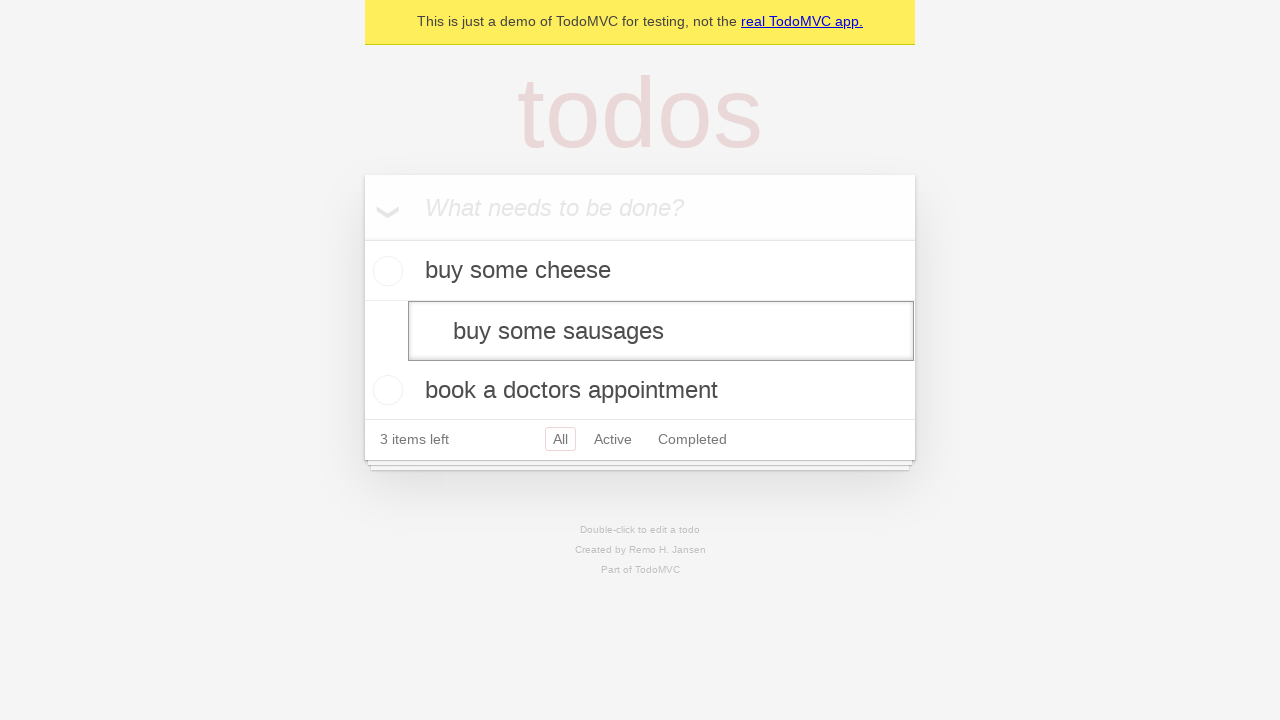

Pressed Enter to save edited todo, text should be trimmed on .todo-list li >> nth=1 >> .edit
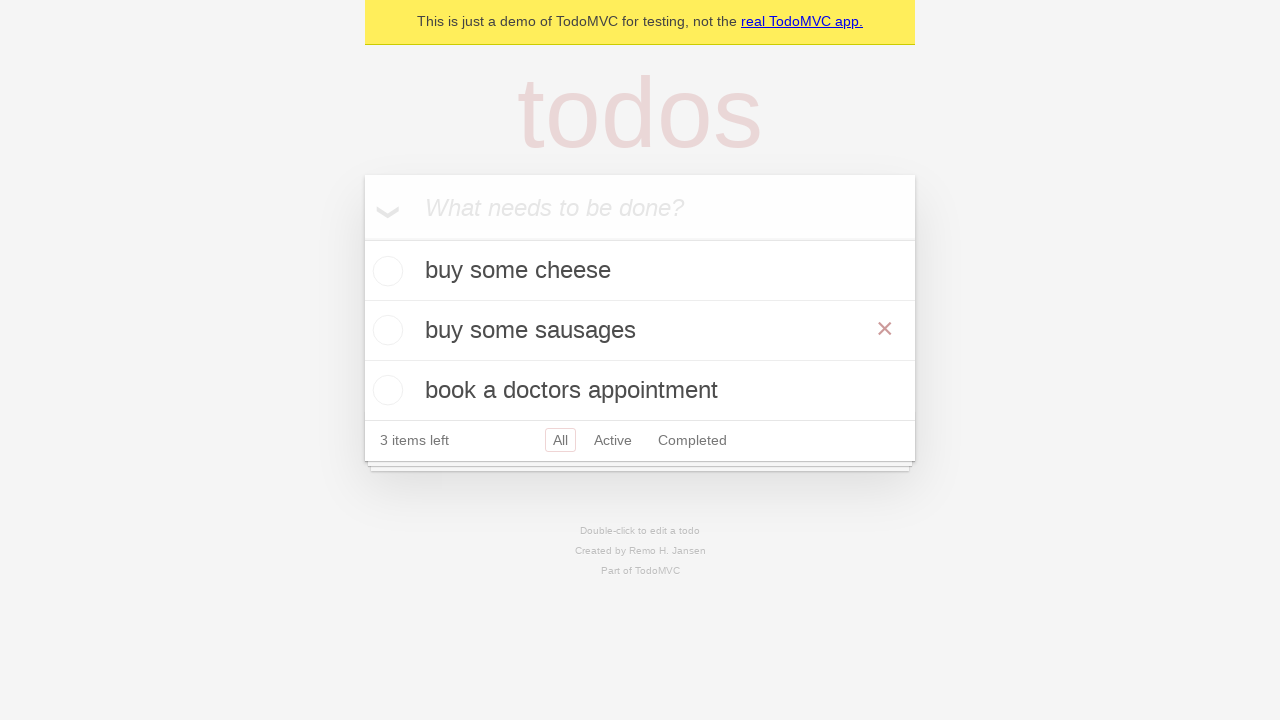

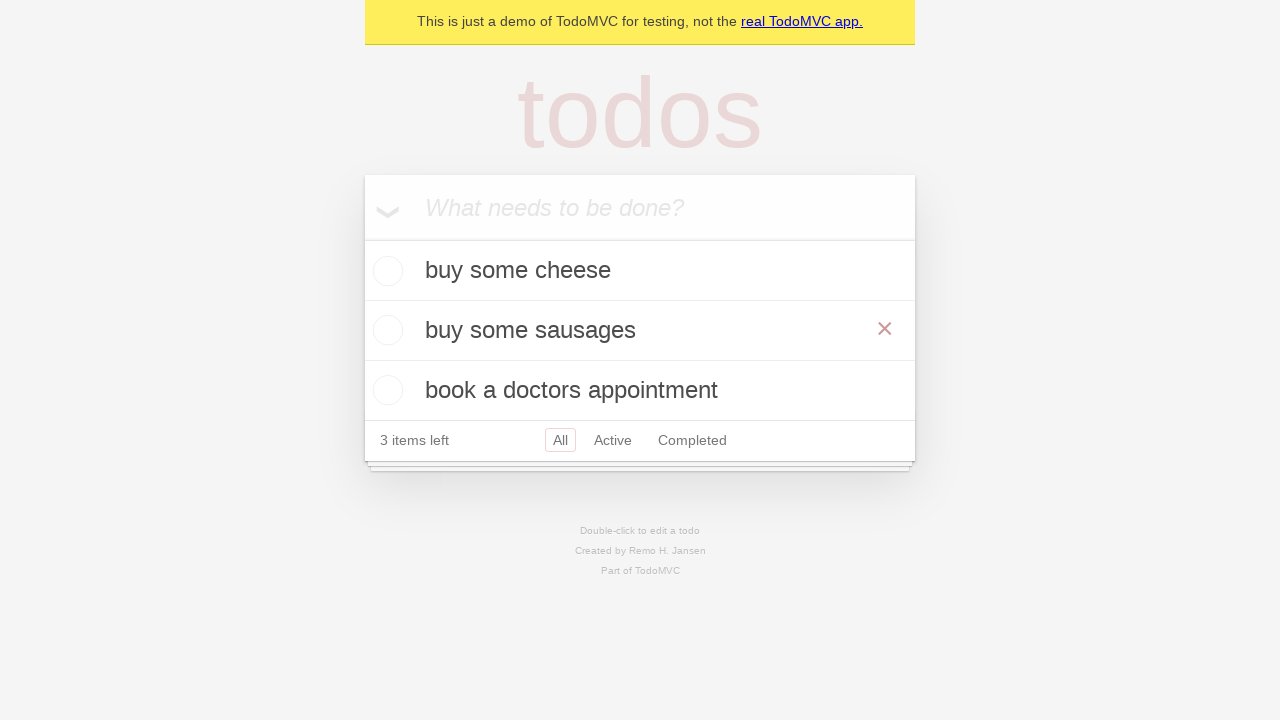